Navigates to the Qualitrix quote page and verifies the page loads correctly by checking the URL contains the expected domain.

Starting URL: https://qualitrix.com/get-a-quote/

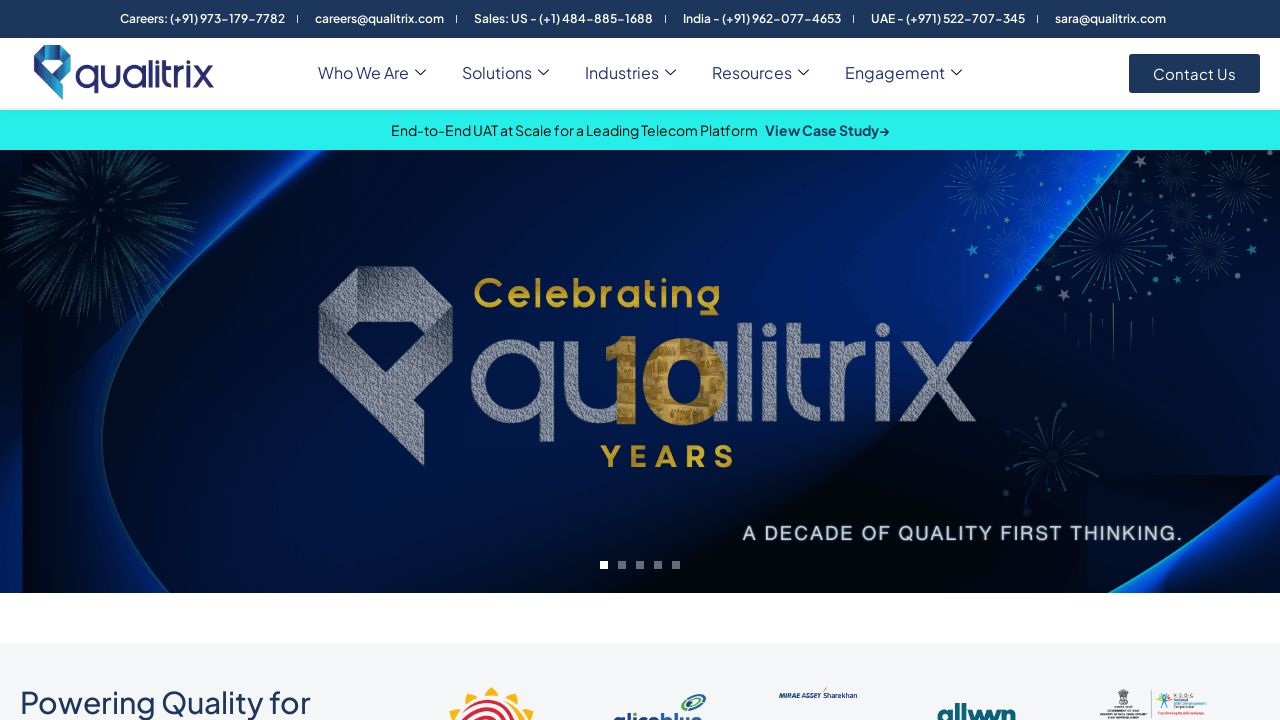

Waited for page to load (domcontentloaded state)
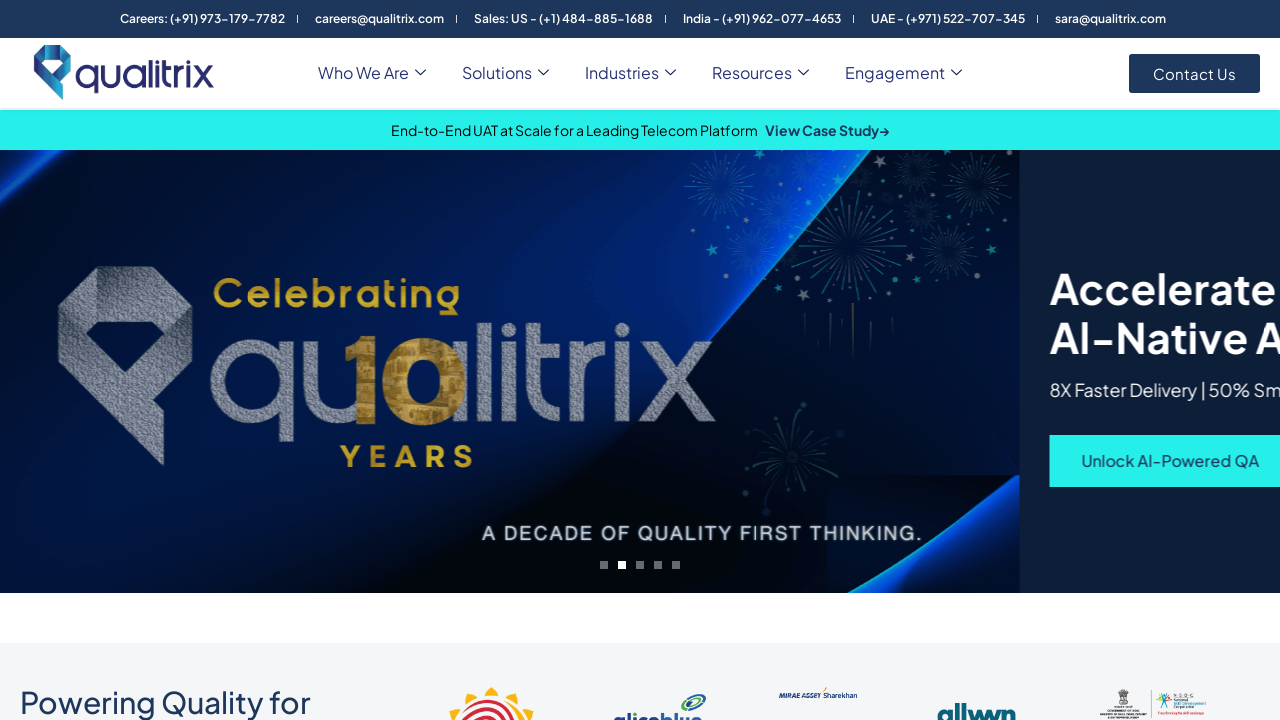

Verified URL contains 'qualitrix.com' domain
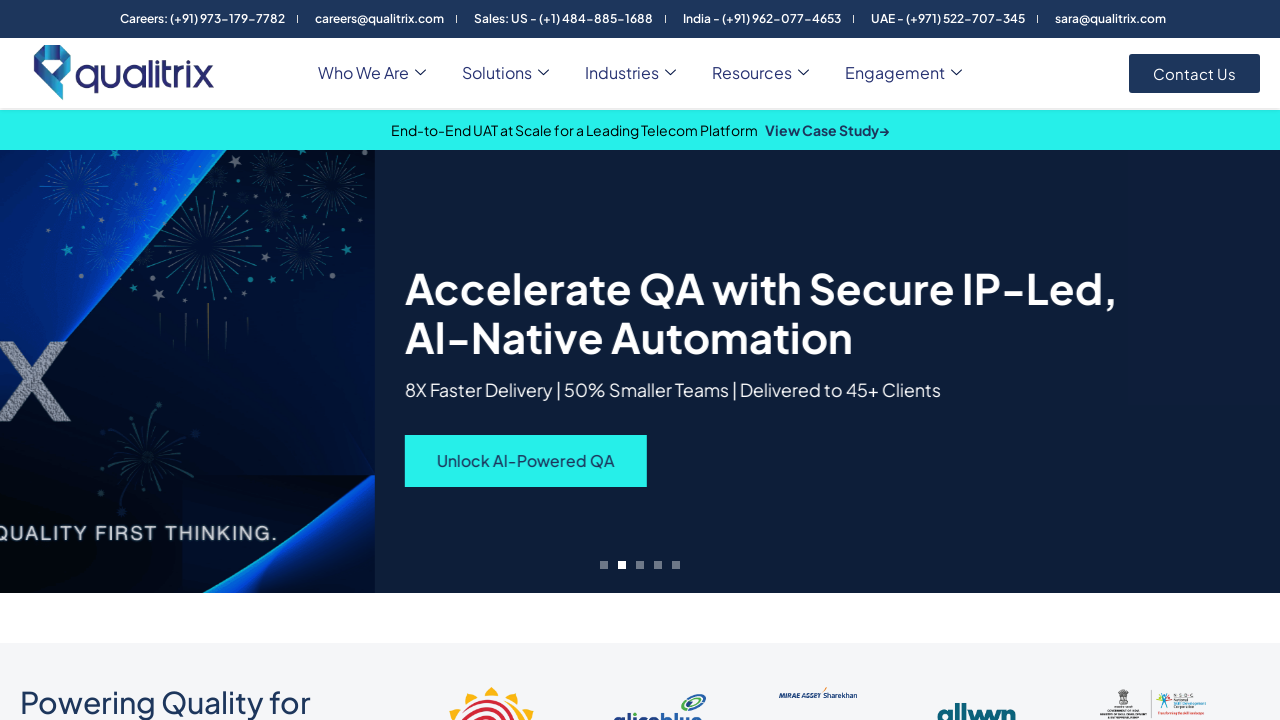

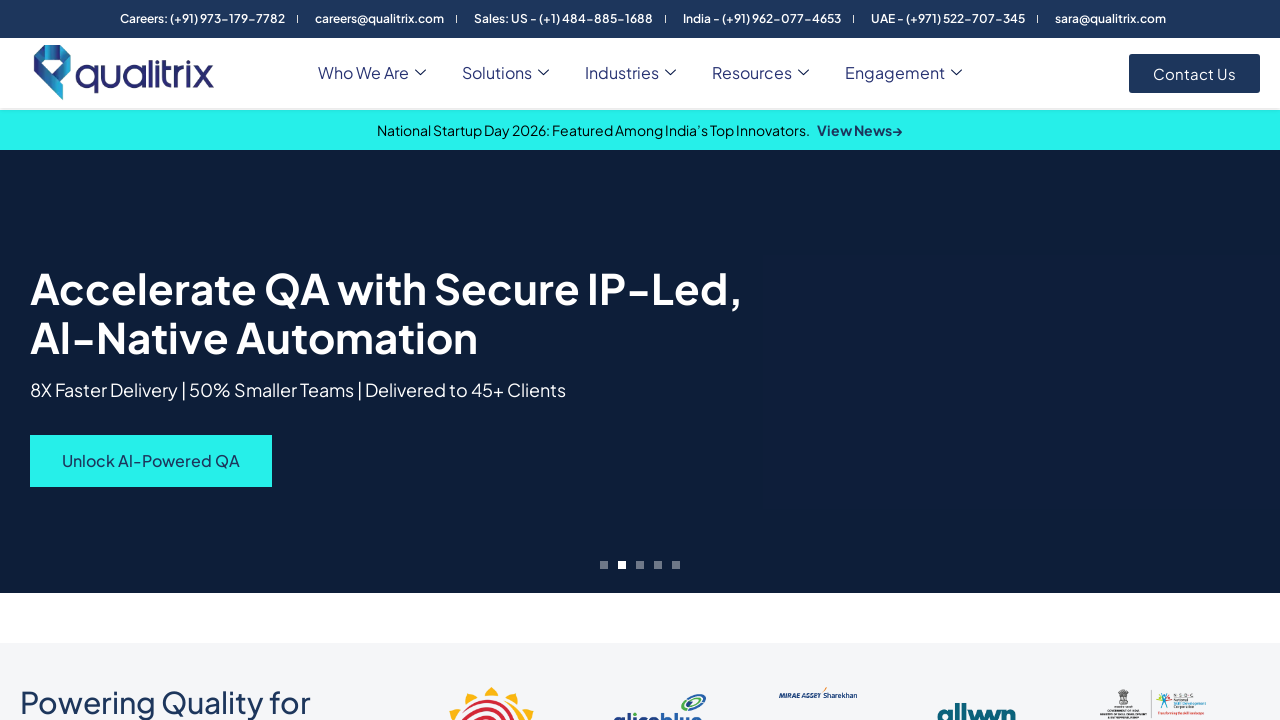